Tests the TodoMVC React application by adding a new todo item and verifying it appears in the list

Starting URL: https://todomvc.com/examples/react/dist/

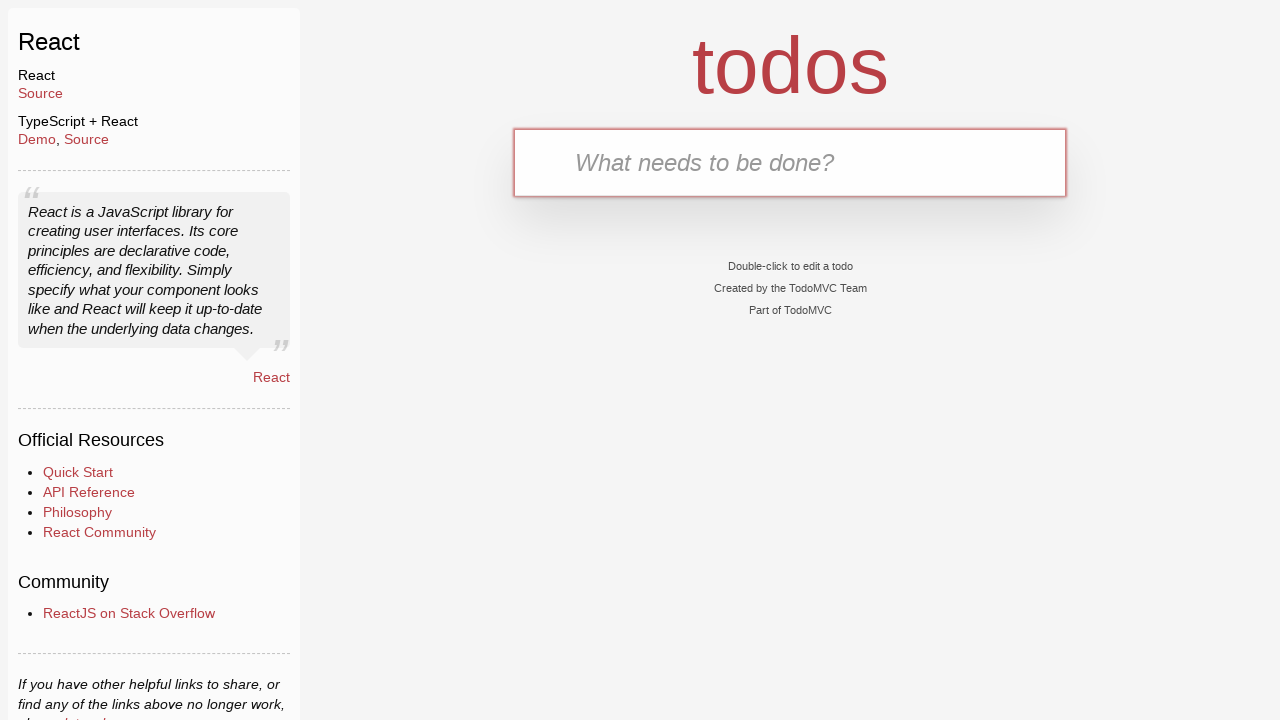

Filled new todo input field with 'Buy groceries' on .new-todo
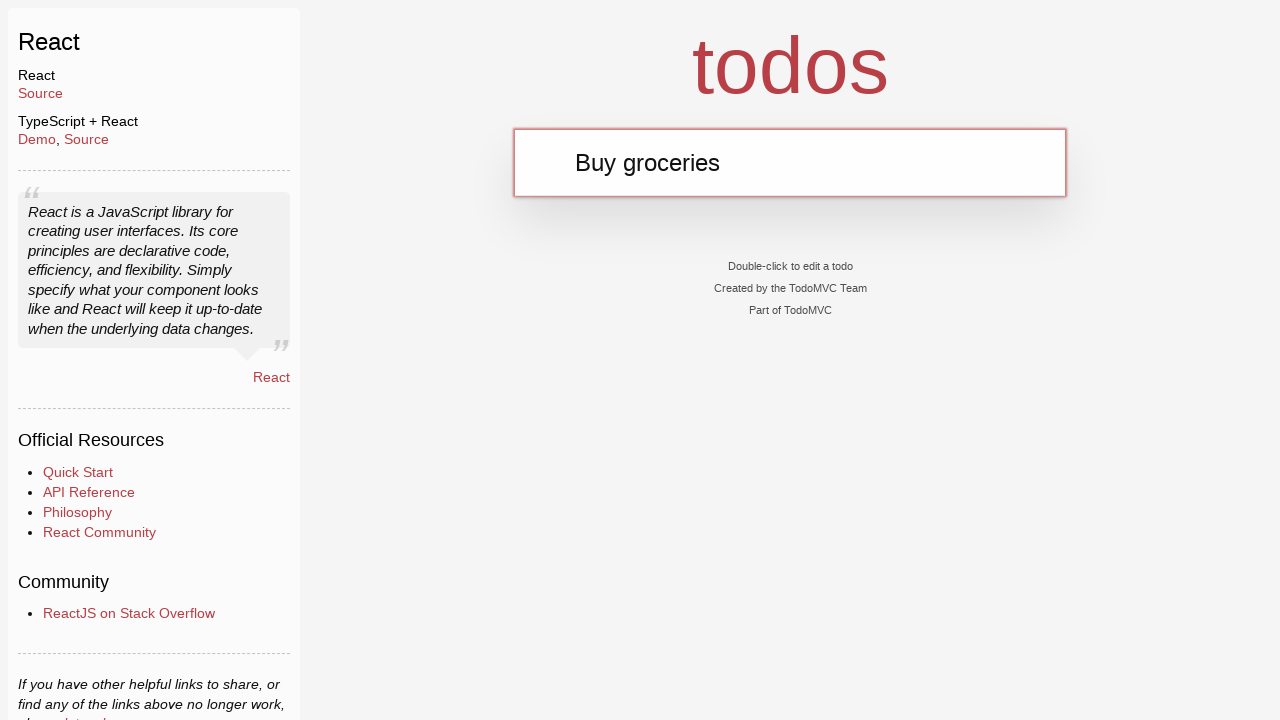

Pressed Enter to add the todo item on .new-todo
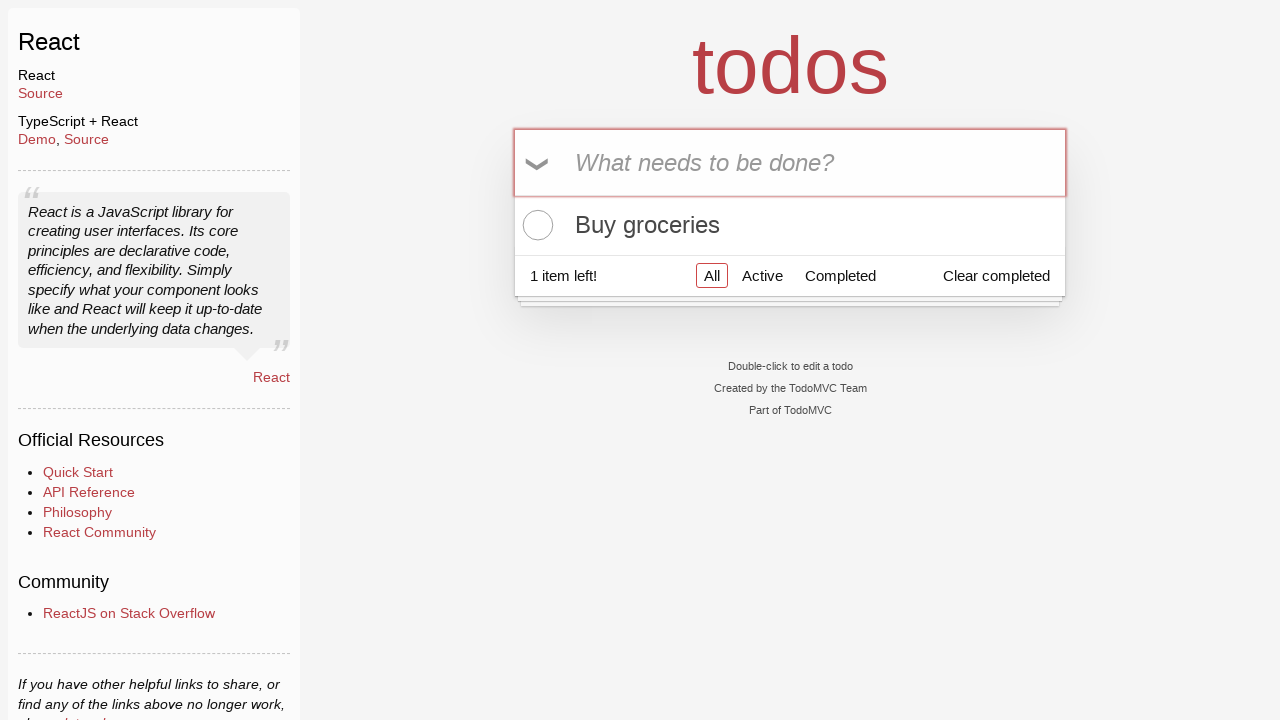

Waited for todo item to appear in the list
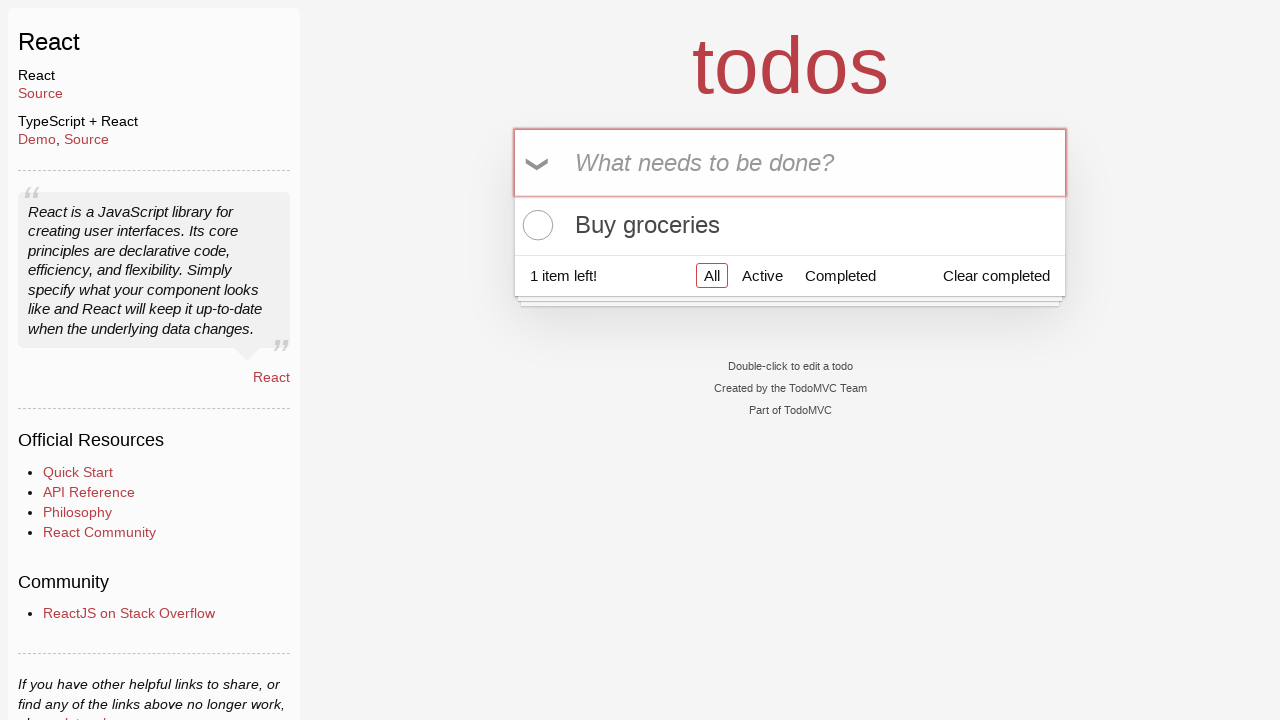

Retrieved todo item text from the list
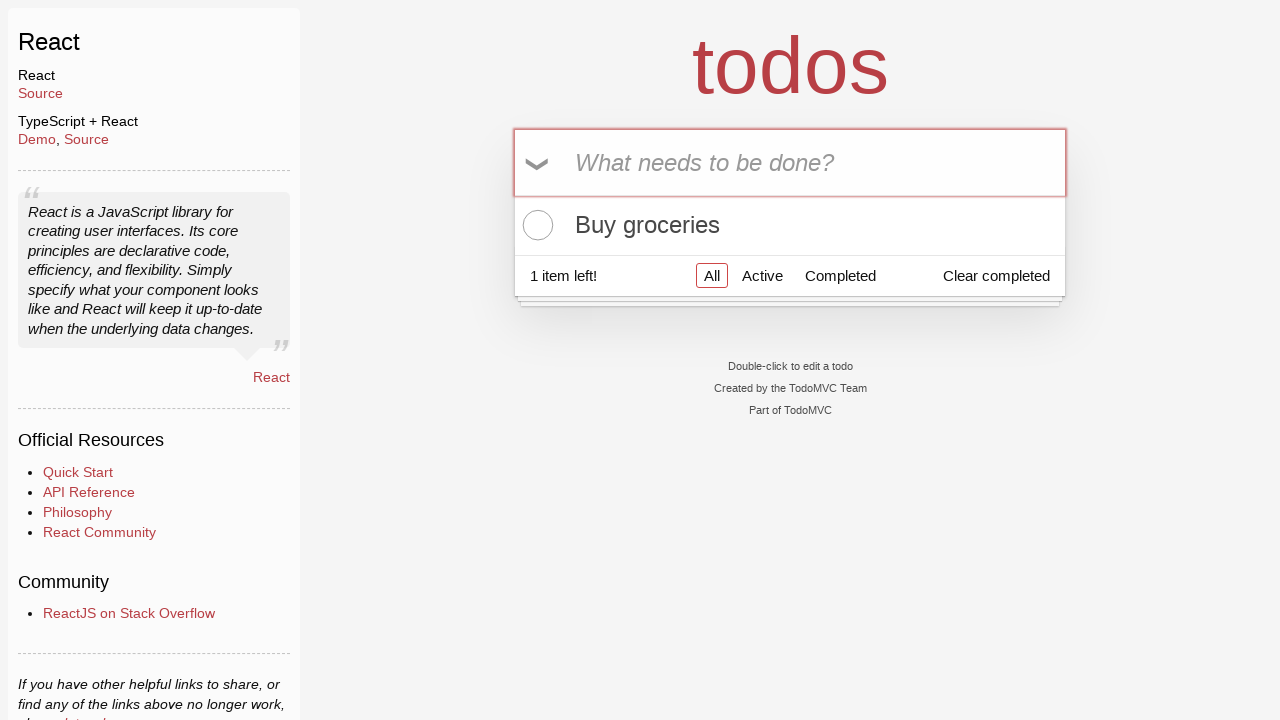

Verified that todo text matches 'Buy groceries'
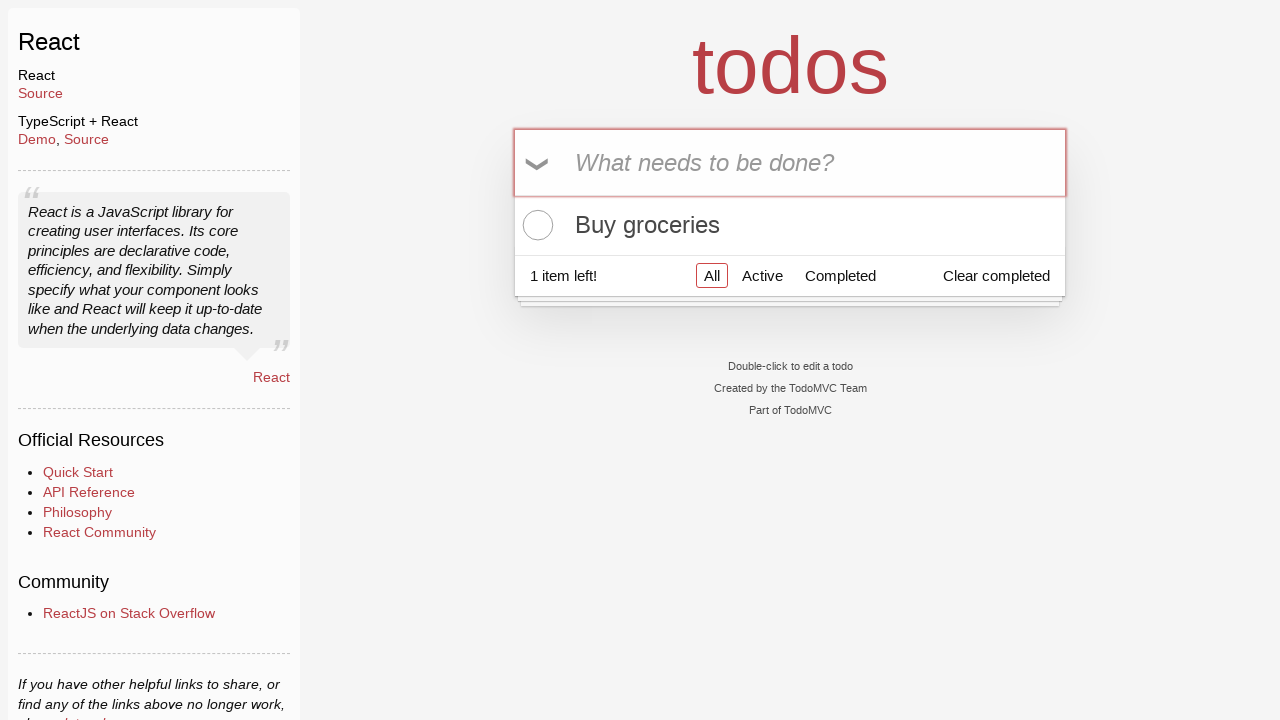

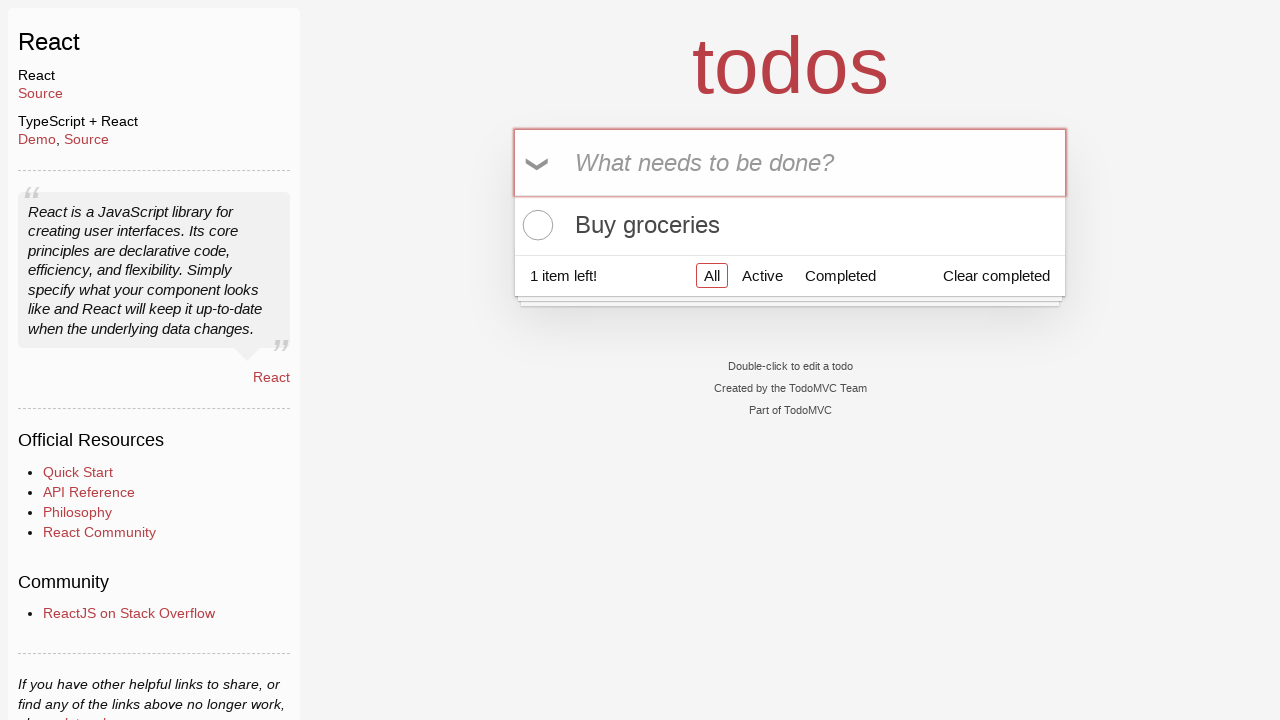